Tests the basketball betting page by clicking through basketball events, navigating to the Quarters section, and then selecting the 1st Quarter Odd/Even option for each event.

Starting URL: https://betway.co.za/sport/basketball

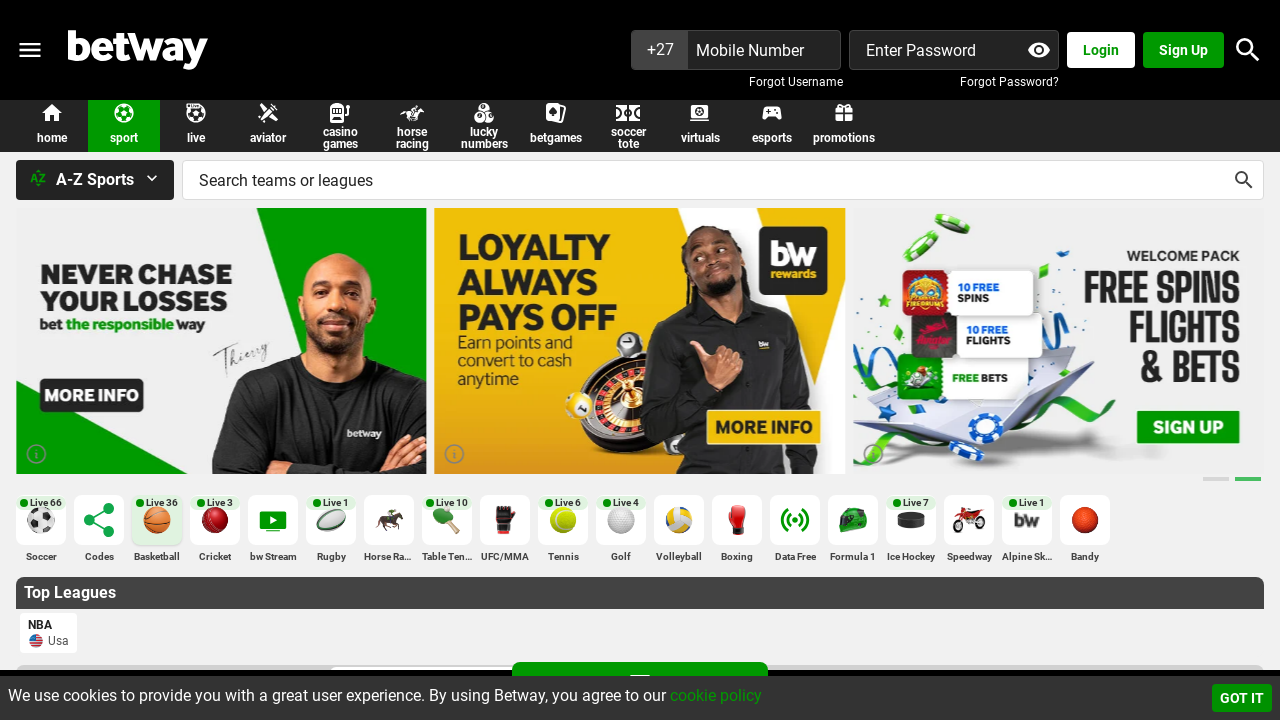

Waited for page to load (3 seconds)
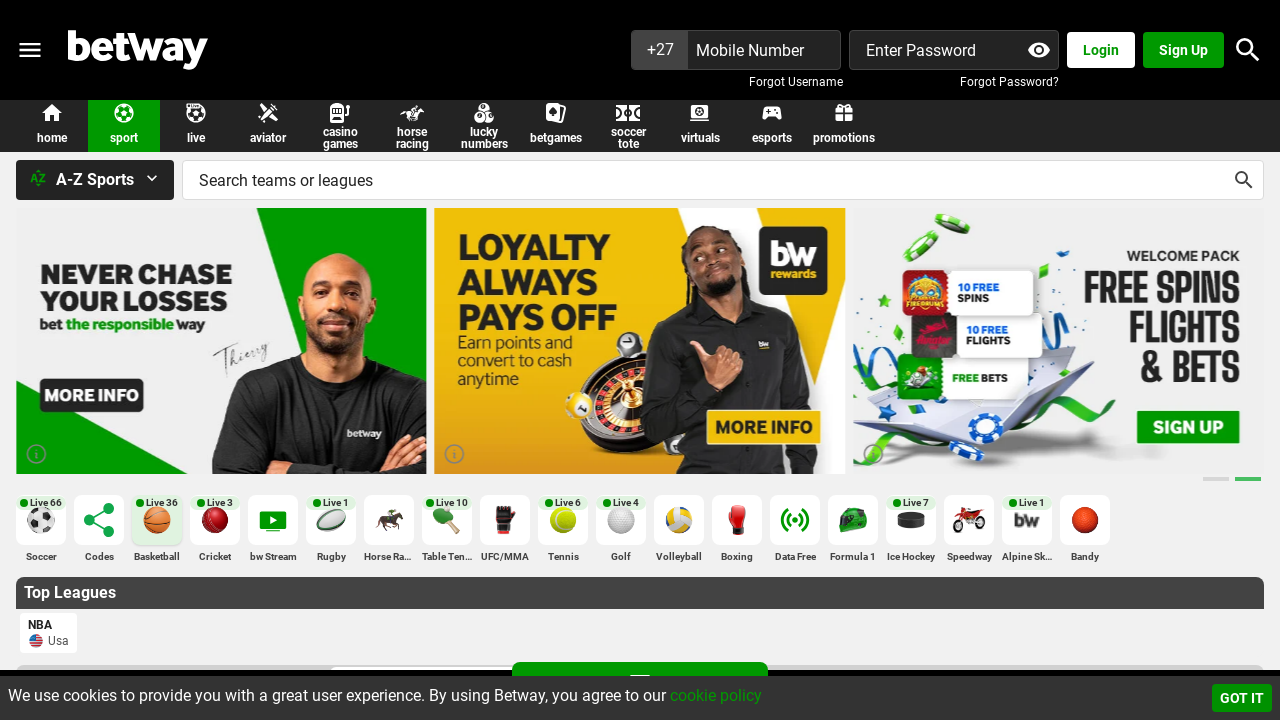

Retrieved all basketball events from the page
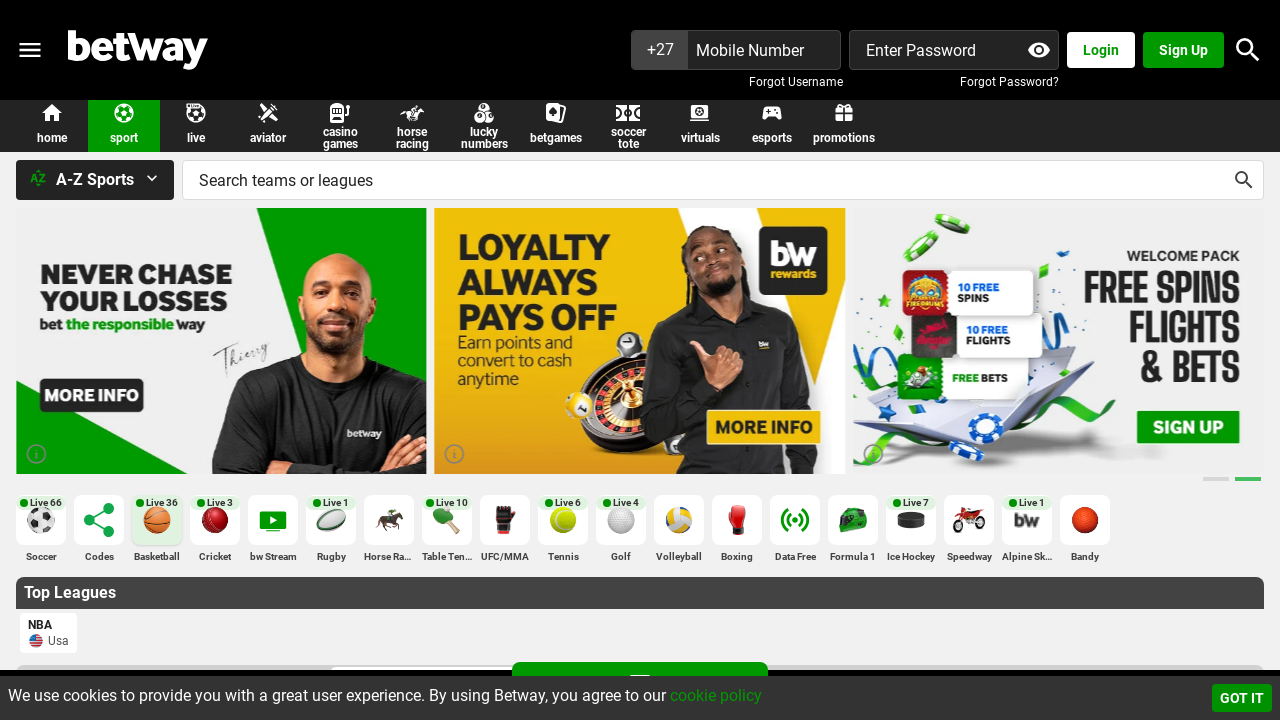

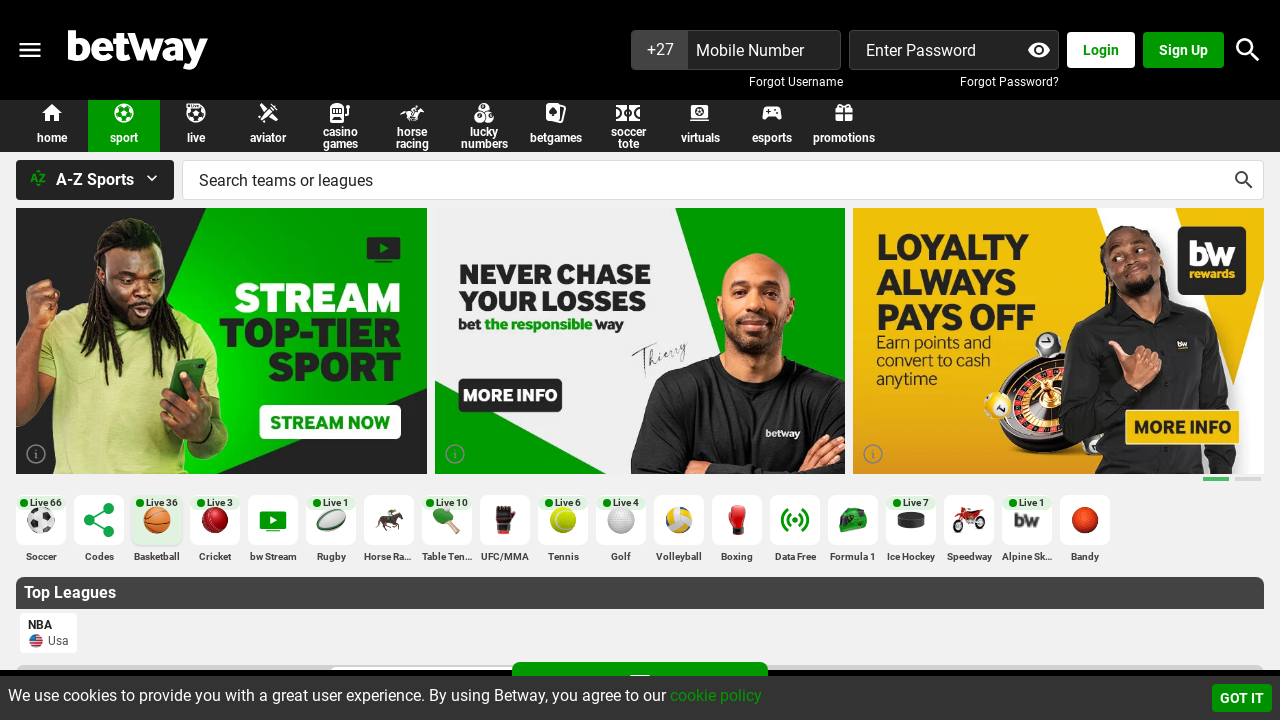